Tests removing completed items when Clear completed button is clicked

Starting URL: https://demo.playwright.dev/todomvc

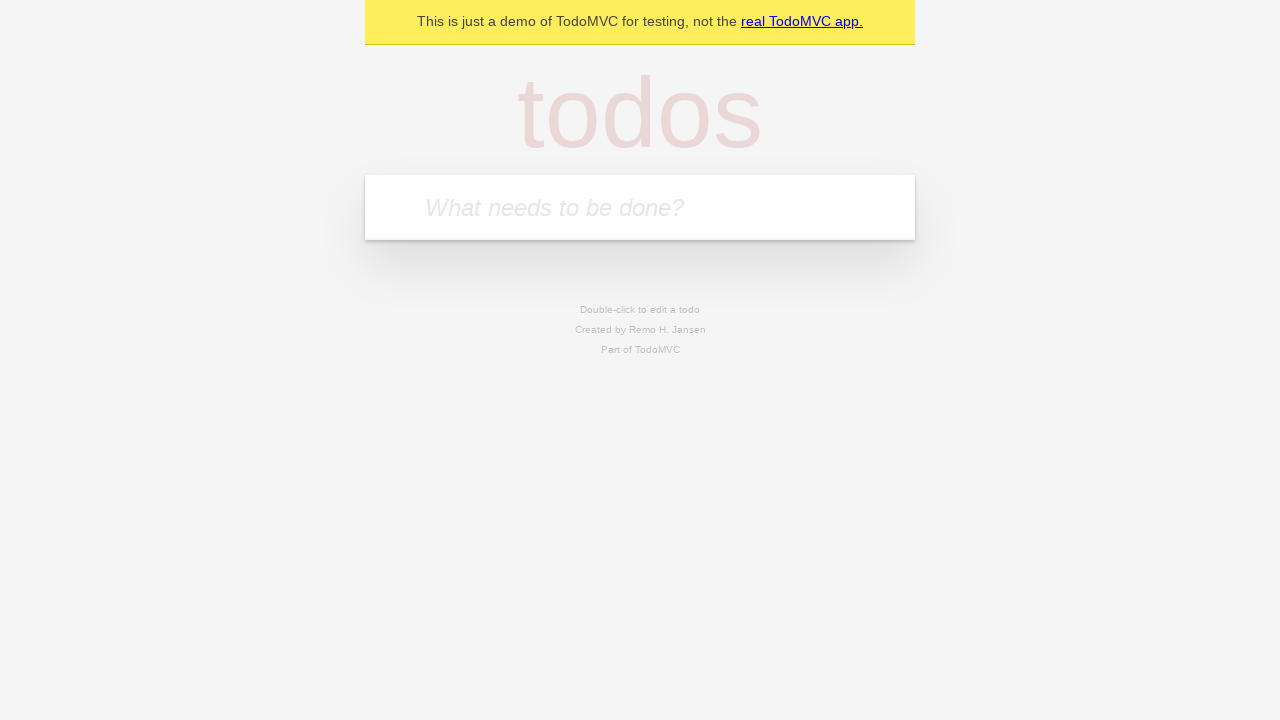

Navigated to TodoMVC demo application
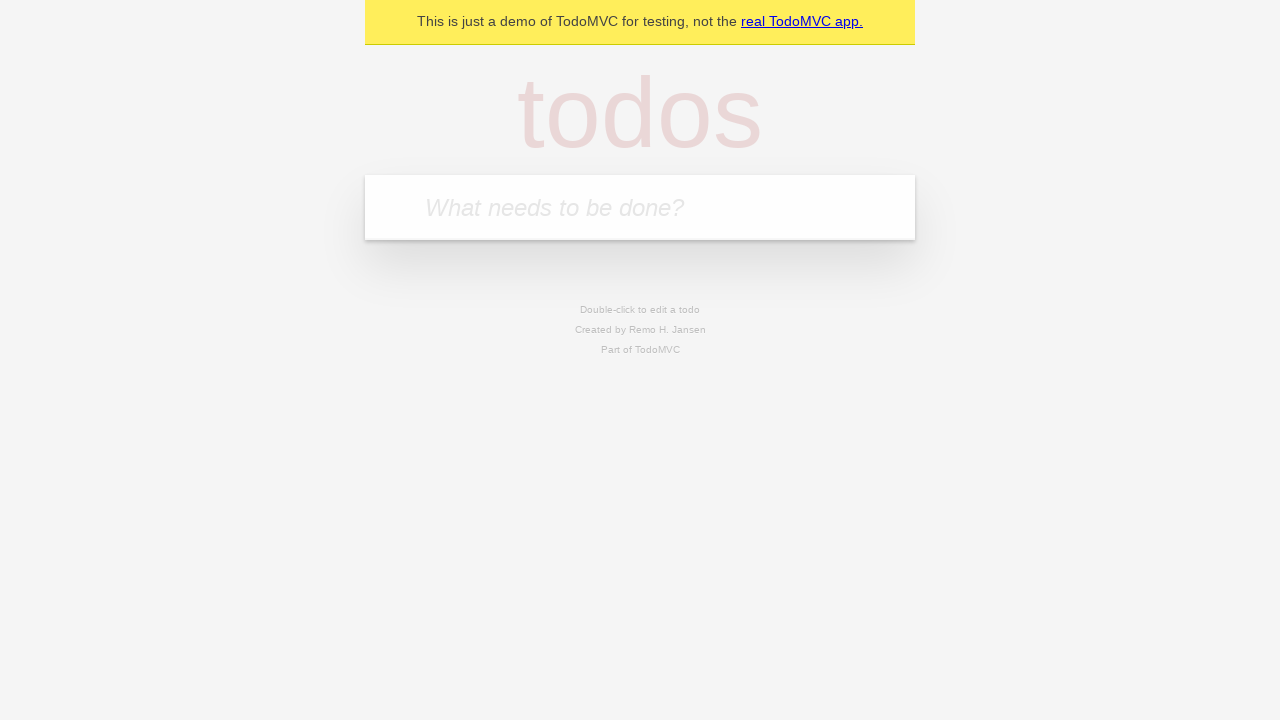

Located the new todo input field
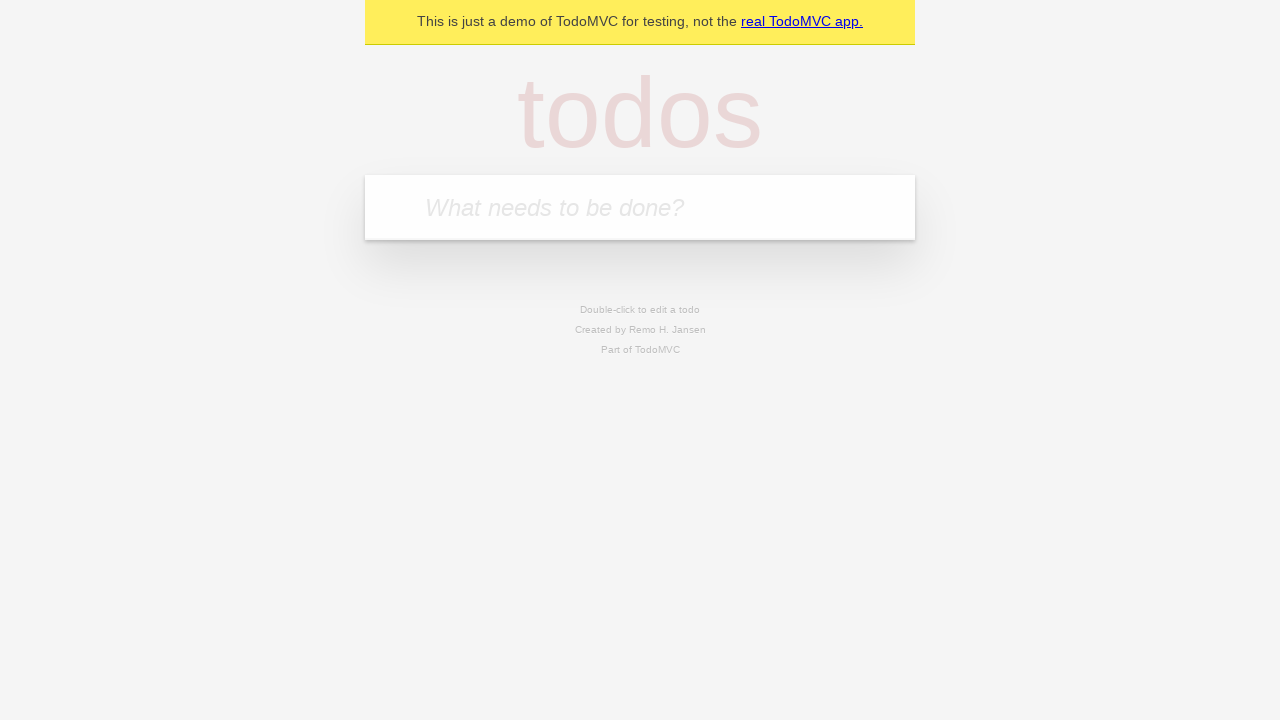

Filled first todo: 'buy some cheese' on internal:attr=[placeholder="What needs to be done?"i]
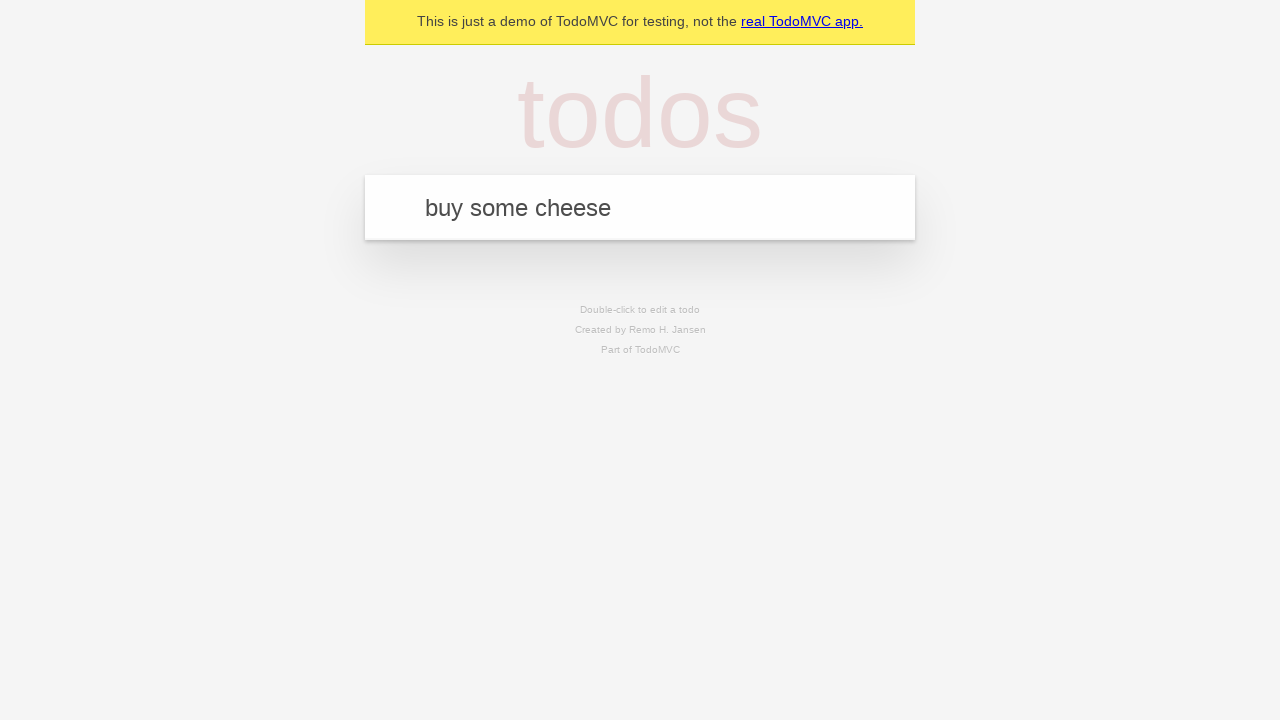

Pressed Enter to add first todo on internal:attr=[placeholder="What needs to be done?"i]
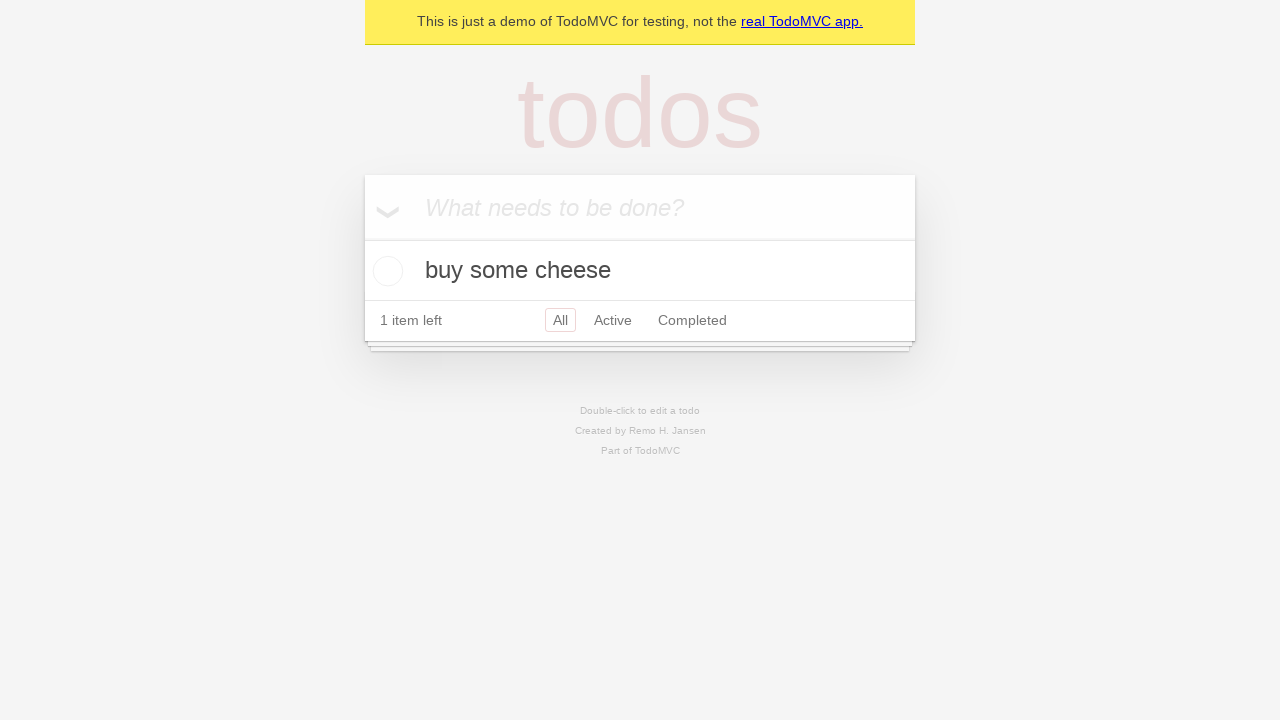

Filled second todo: 'feed the cat' on internal:attr=[placeholder="What needs to be done?"i]
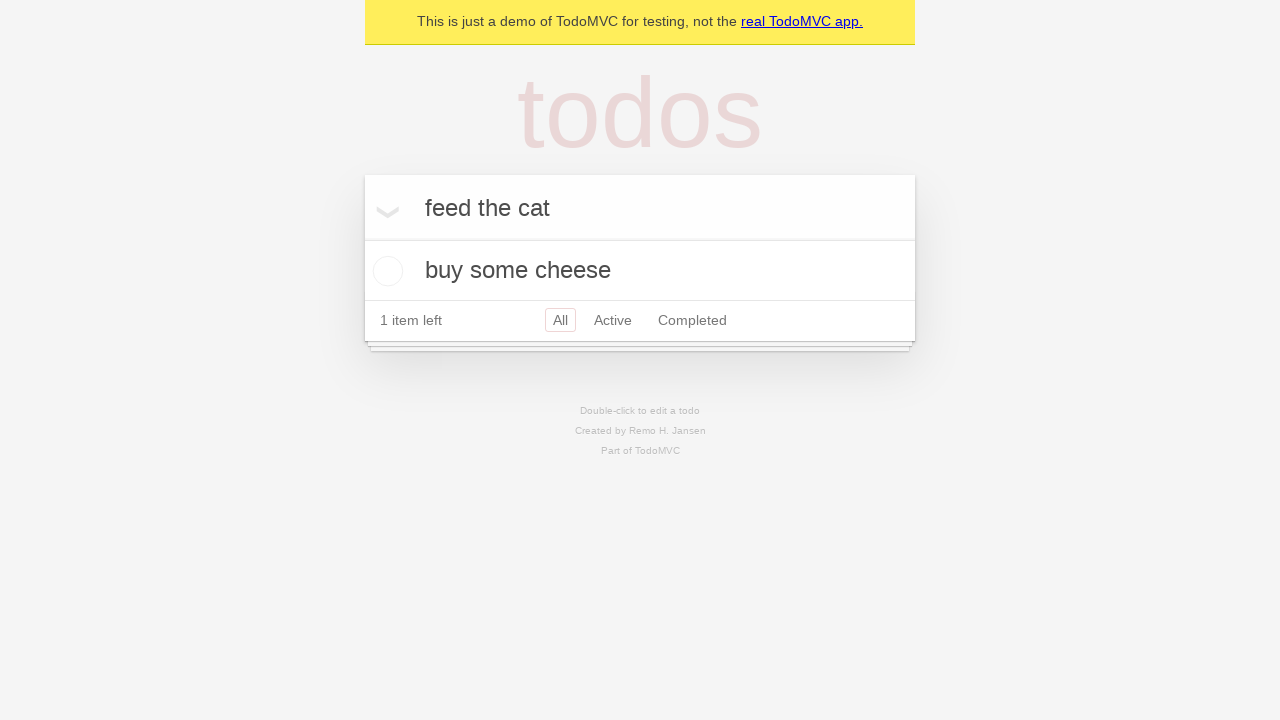

Pressed Enter to add second todo on internal:attr=[placeholder="What needs to be done?"i]
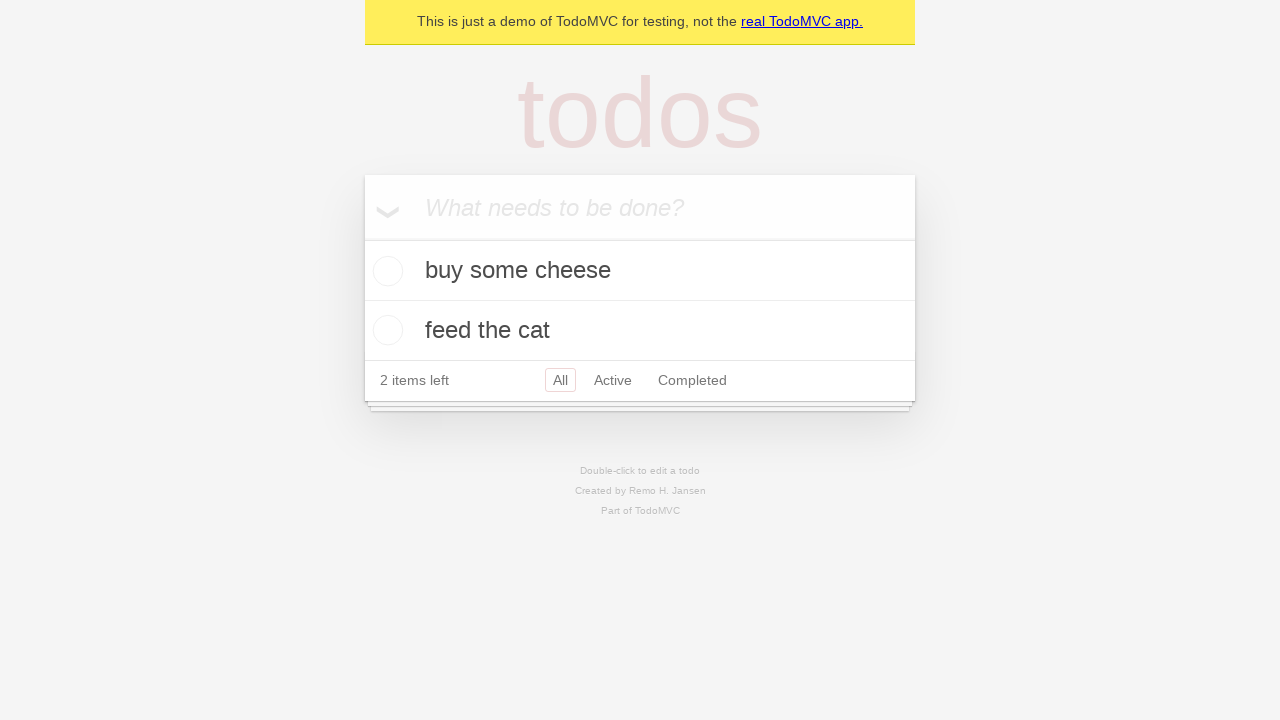

Filled third todo: 'book a doctors appointment' on internal:attr=[placeholder="What needs to be done?"i]
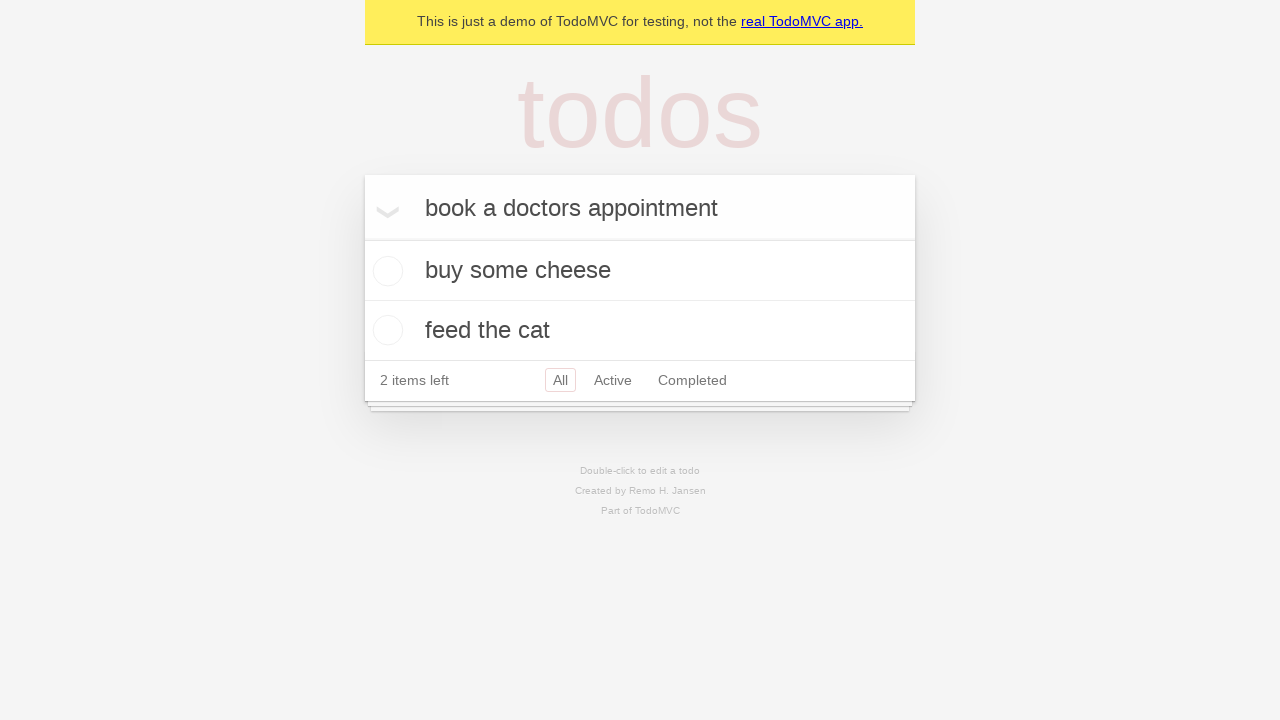

Pressed Enter to add third todo on internal:attr=[placeholder="What needs to be done?"i]
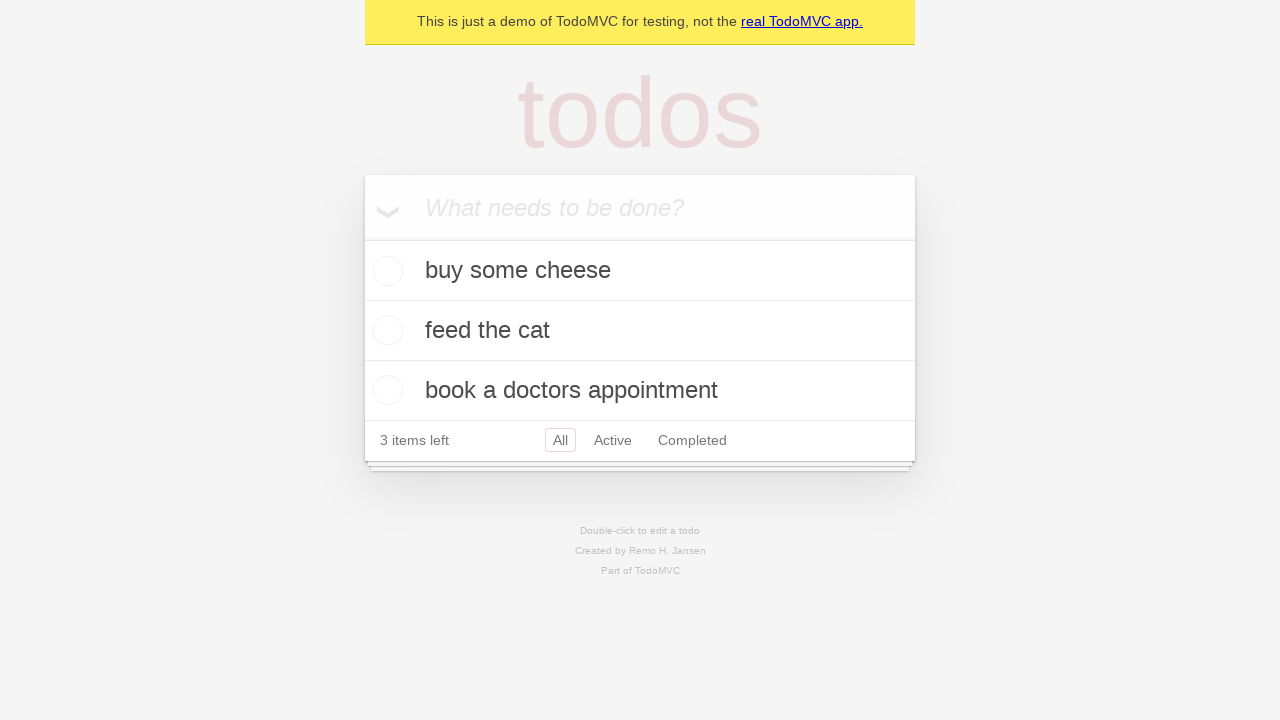

Waited for todo items to be rendered
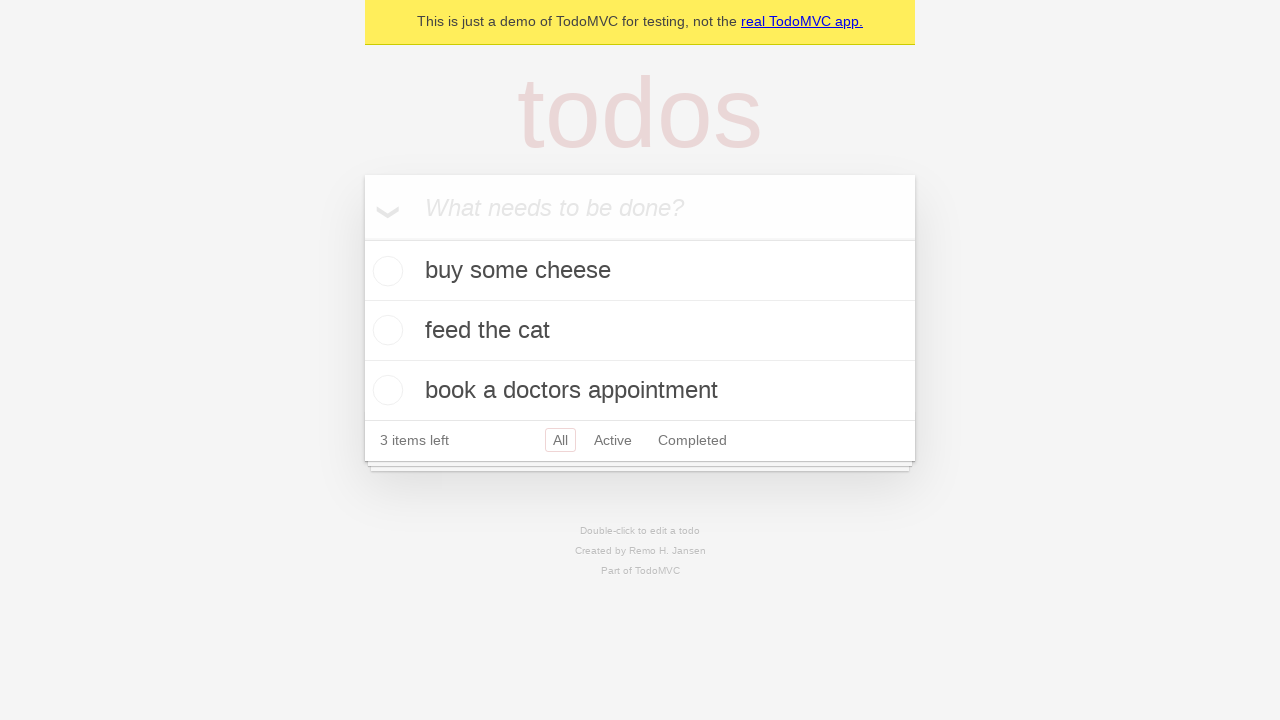

Located all todo items on the page
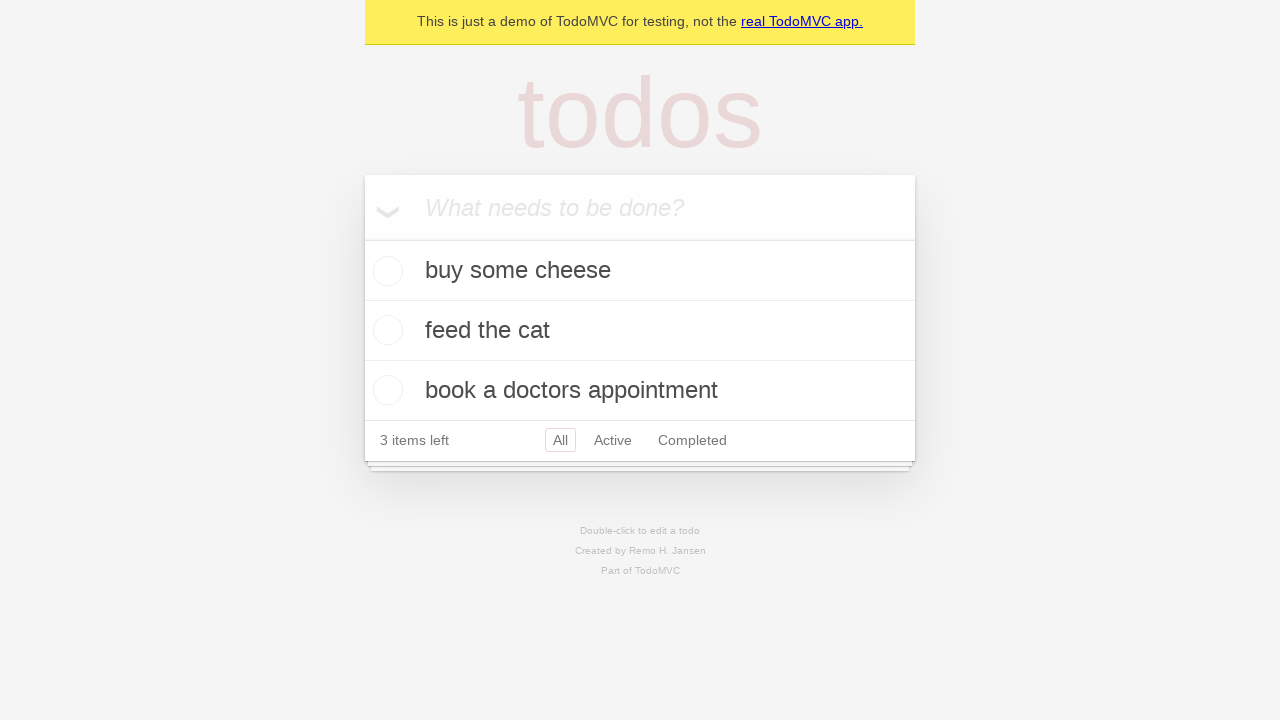

Checked the checkbox for second todo item 'feed the cat' at (385, 330) on internal:testid=[data-testid="todo-item"s] >> nth=1 >> internal:role=checkbox
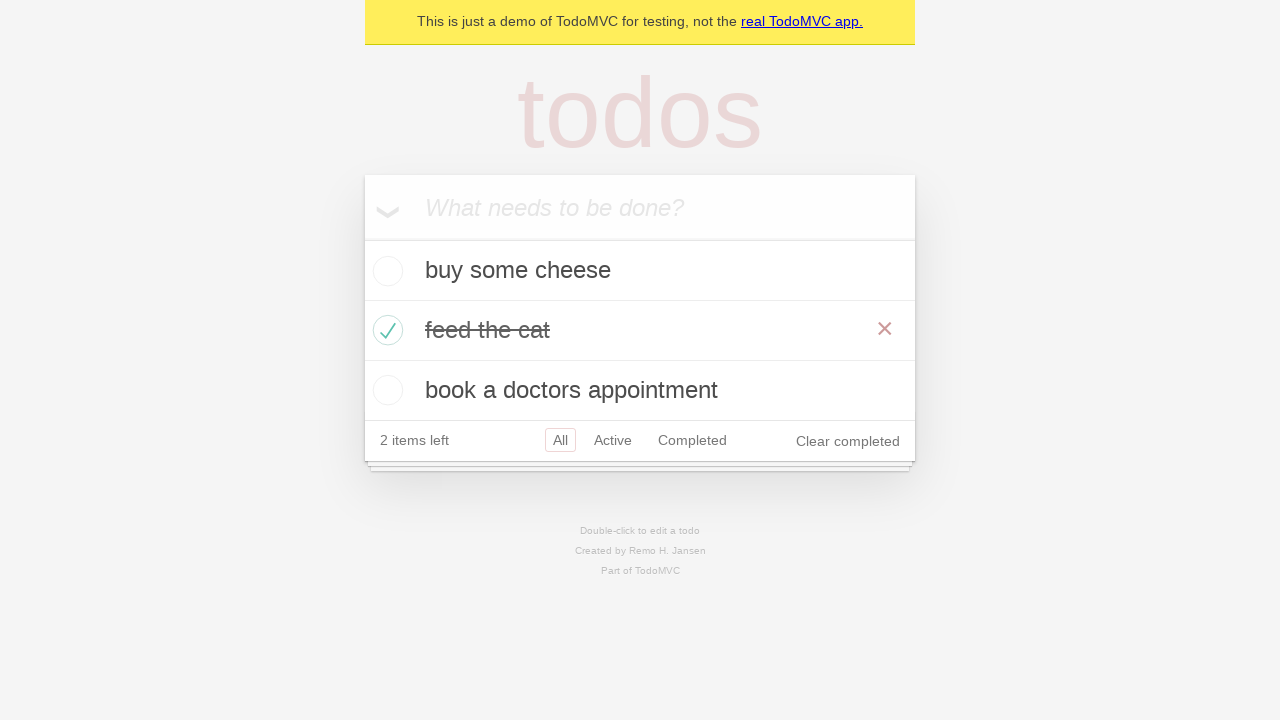

Clicked 'Clear completed' button to remove completed items at (848, 441) on internal:role=button[name="Clear completed"i]
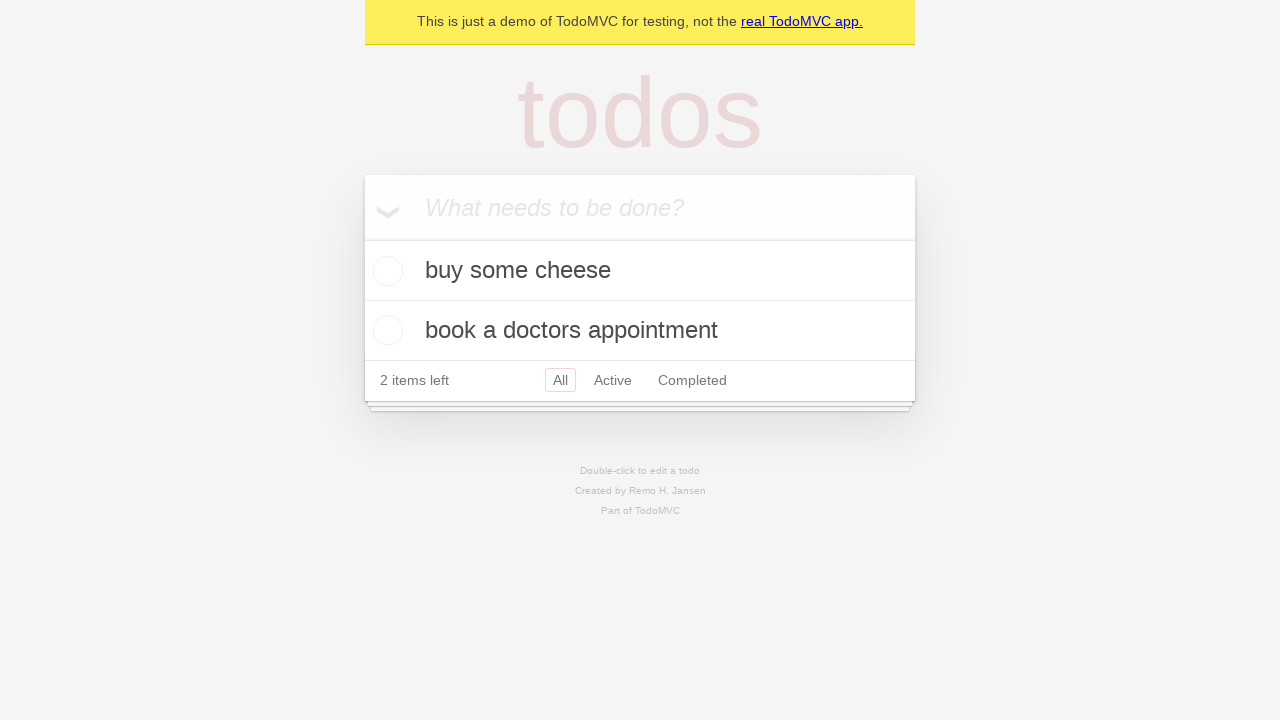

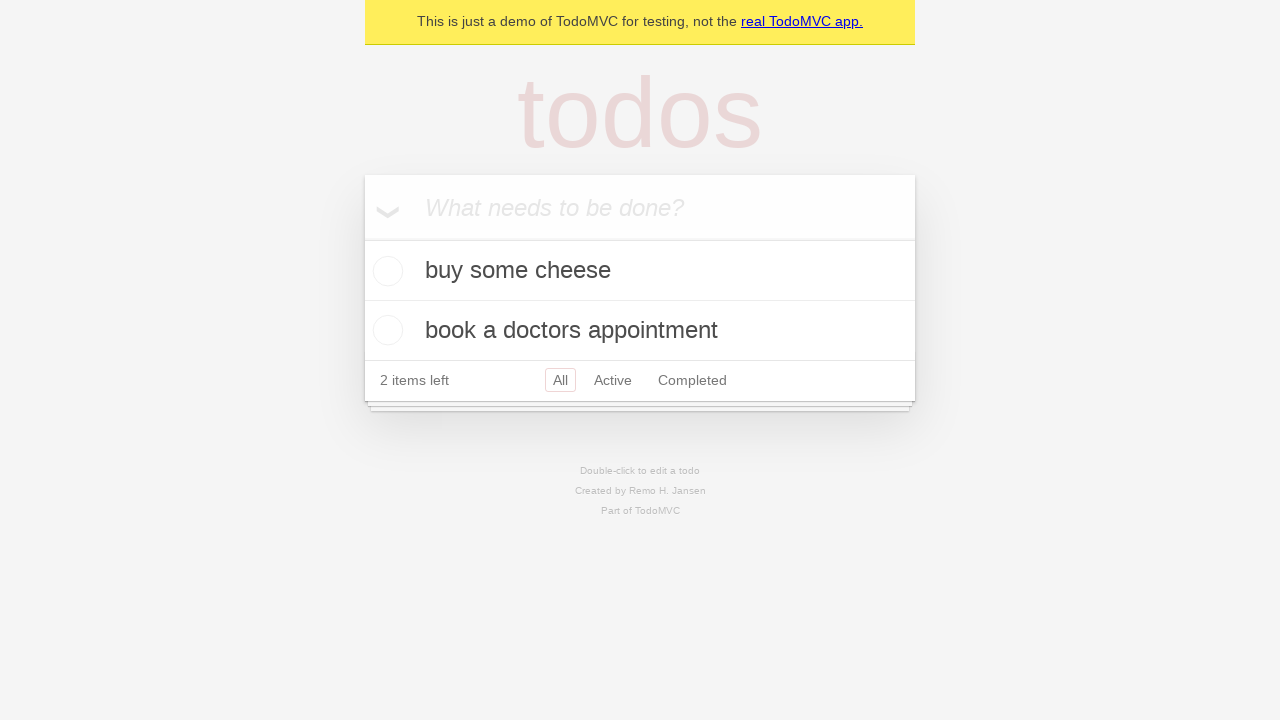